Tests form interaction and navigation on a practice Angular page by filling a name field, clicking the shop button via JavaScript, and scrolling to the bottom of the page

Starting URL: https://rahulshettyacademy.com/angularpractice/

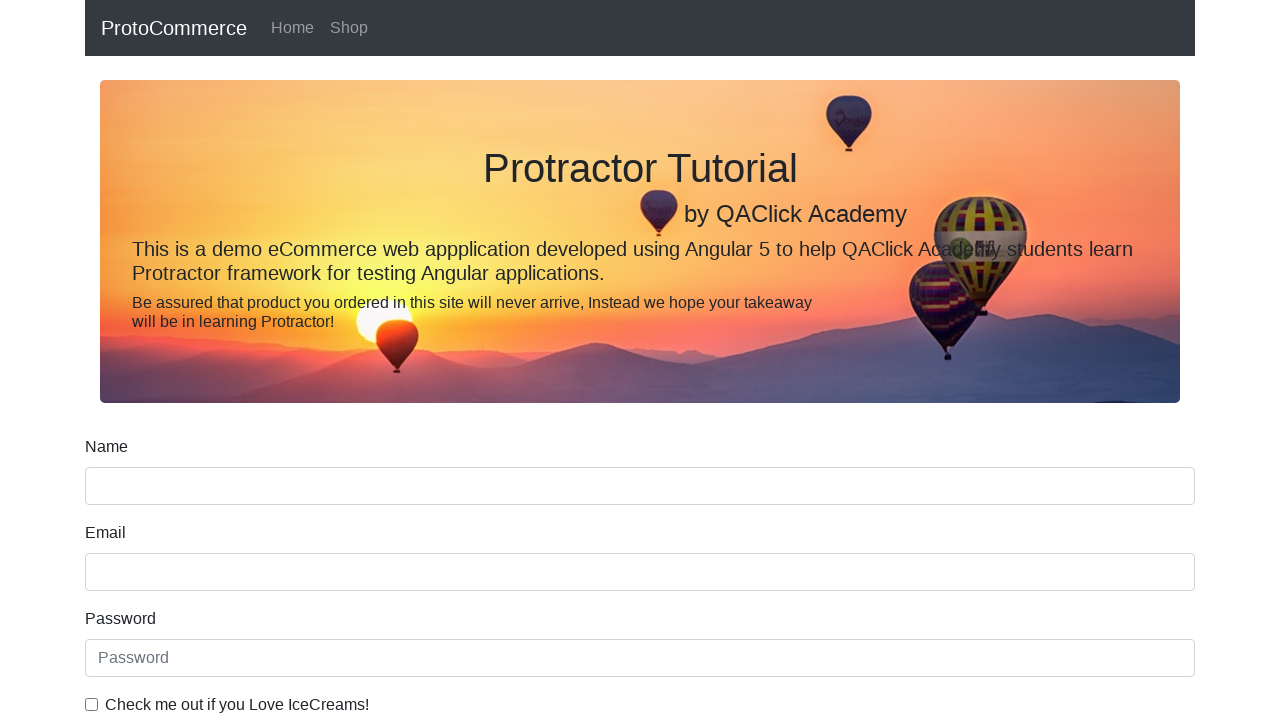

Filled name field with 'hello' on input[name='name']
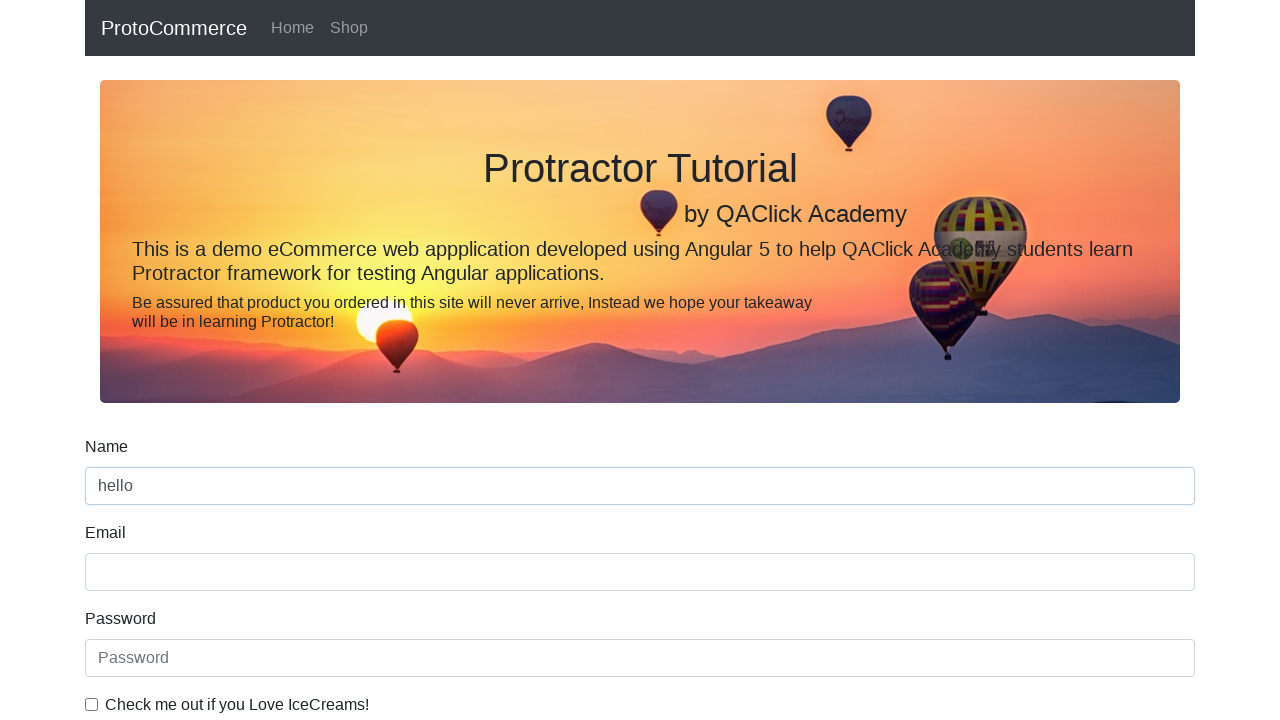

Retrieved name field value: 'hello'
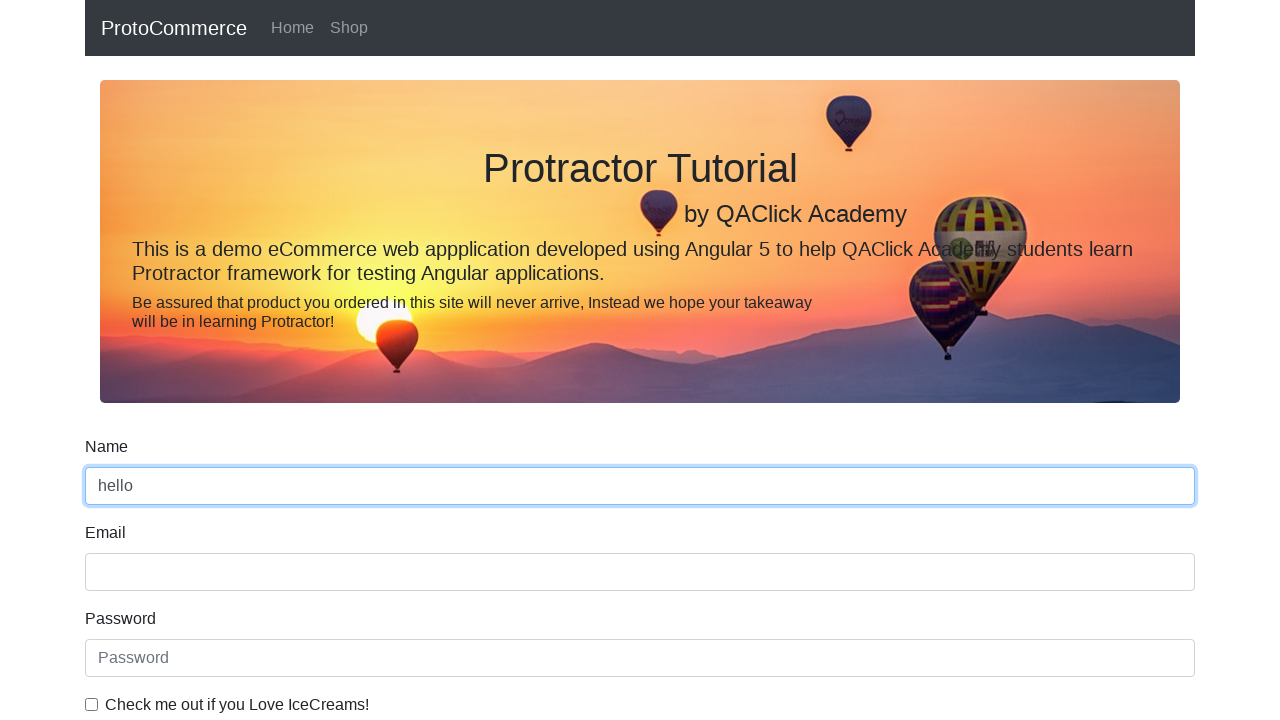

Clicked shop button via link selector at (349, 28) on a[href*='shop']
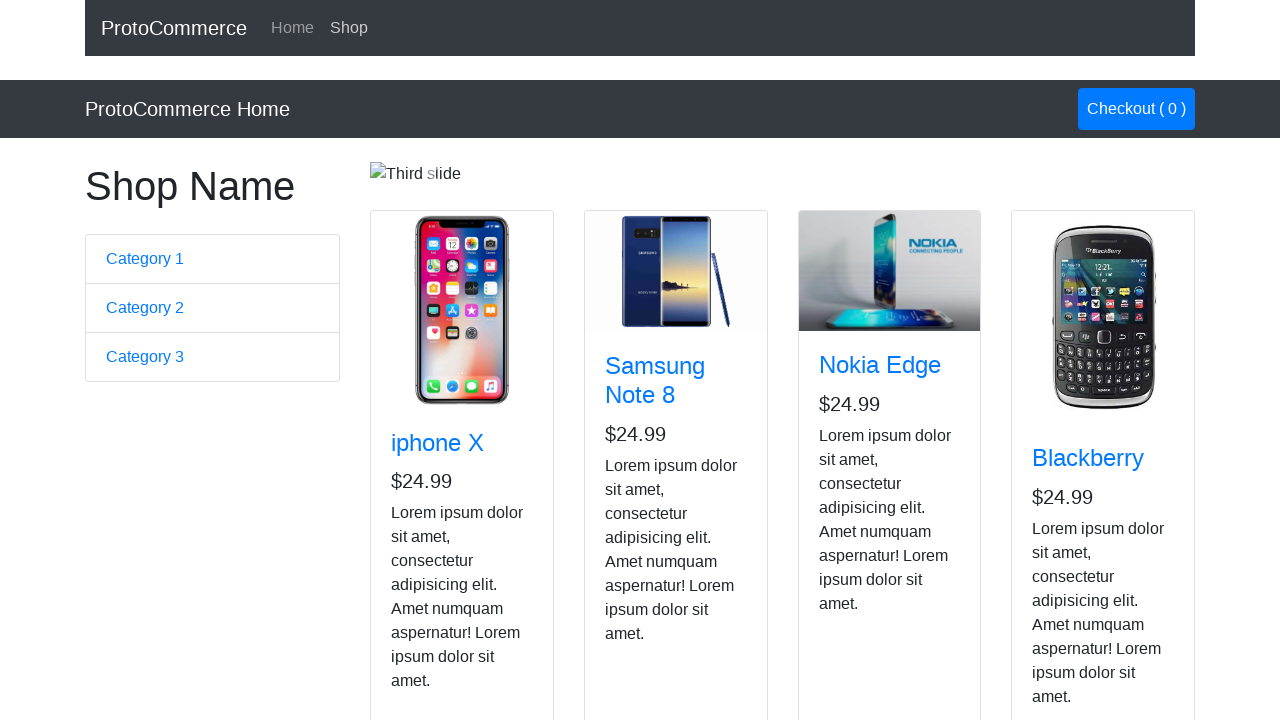

Waited for page to reach networkidle state
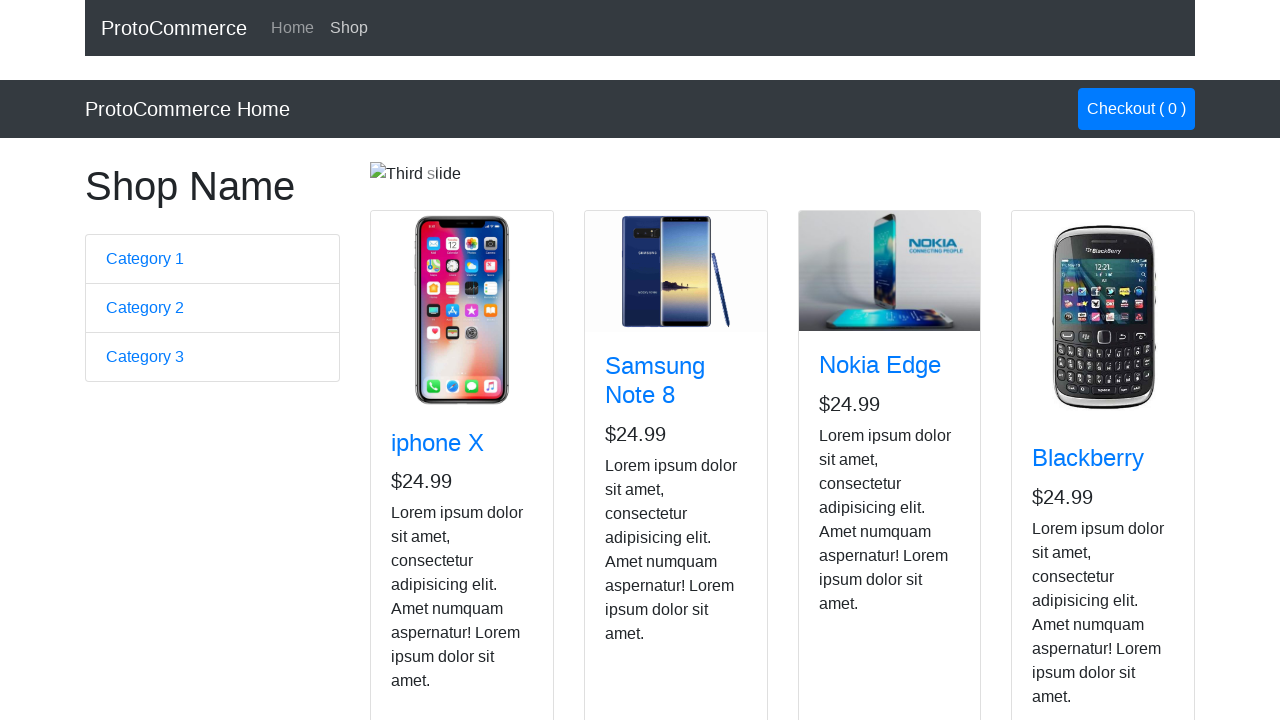

Scrolled to the bottom of the page
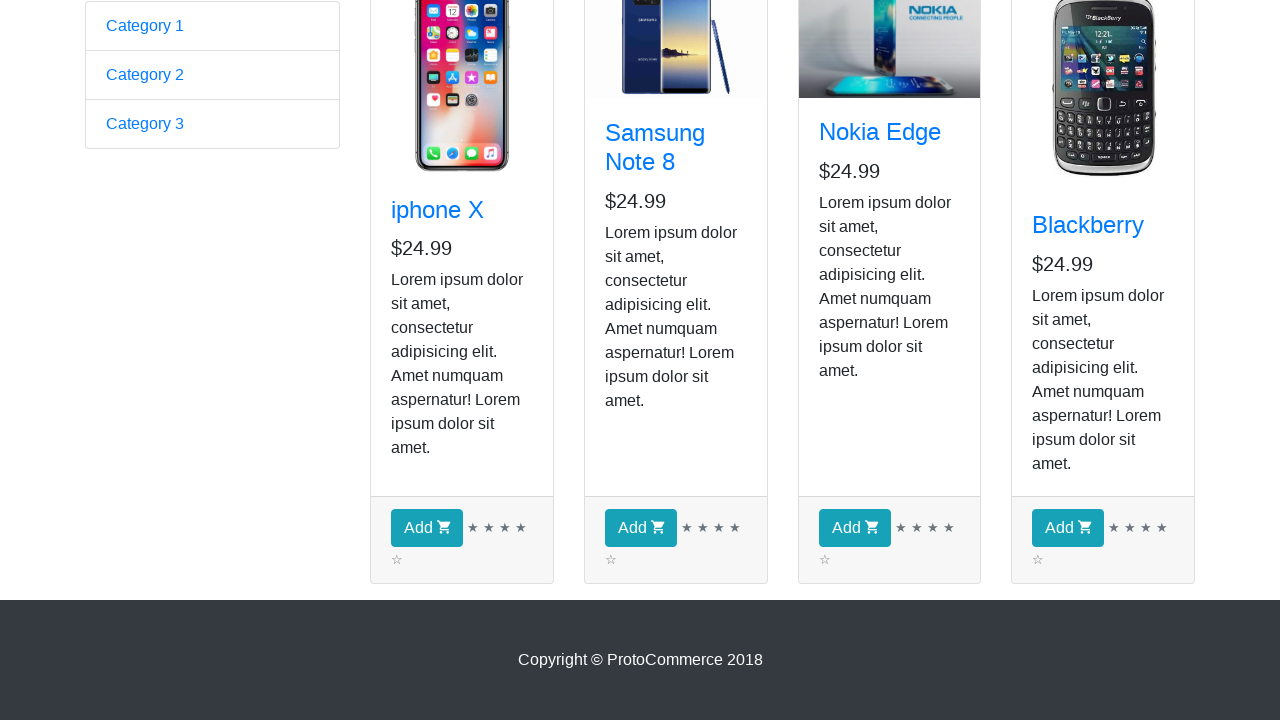

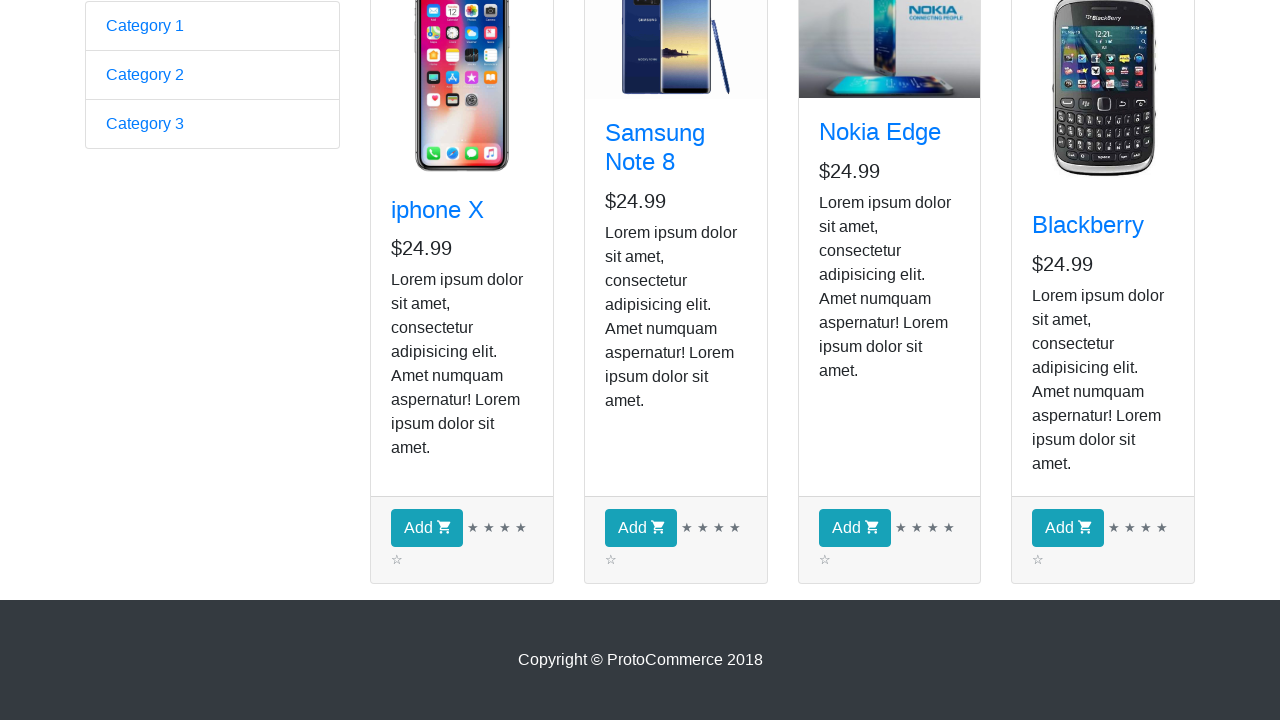